Tests scrolling functionality and validates the sum of values in a table by scrolling to the table, extracting values from cells, and comparing the calculated sum with the displayed total

Starting URL: https://rahulshettyacademy.com/AutomationPractice/

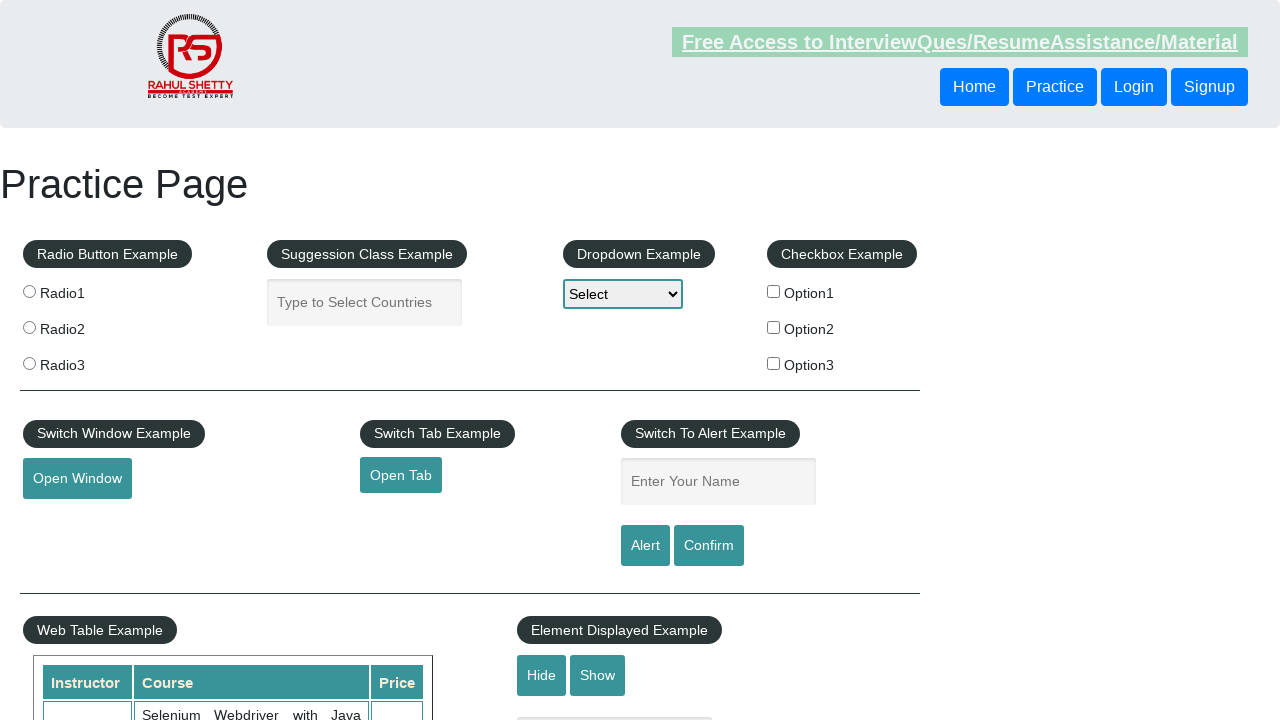

Navigated to AutomationPractice page
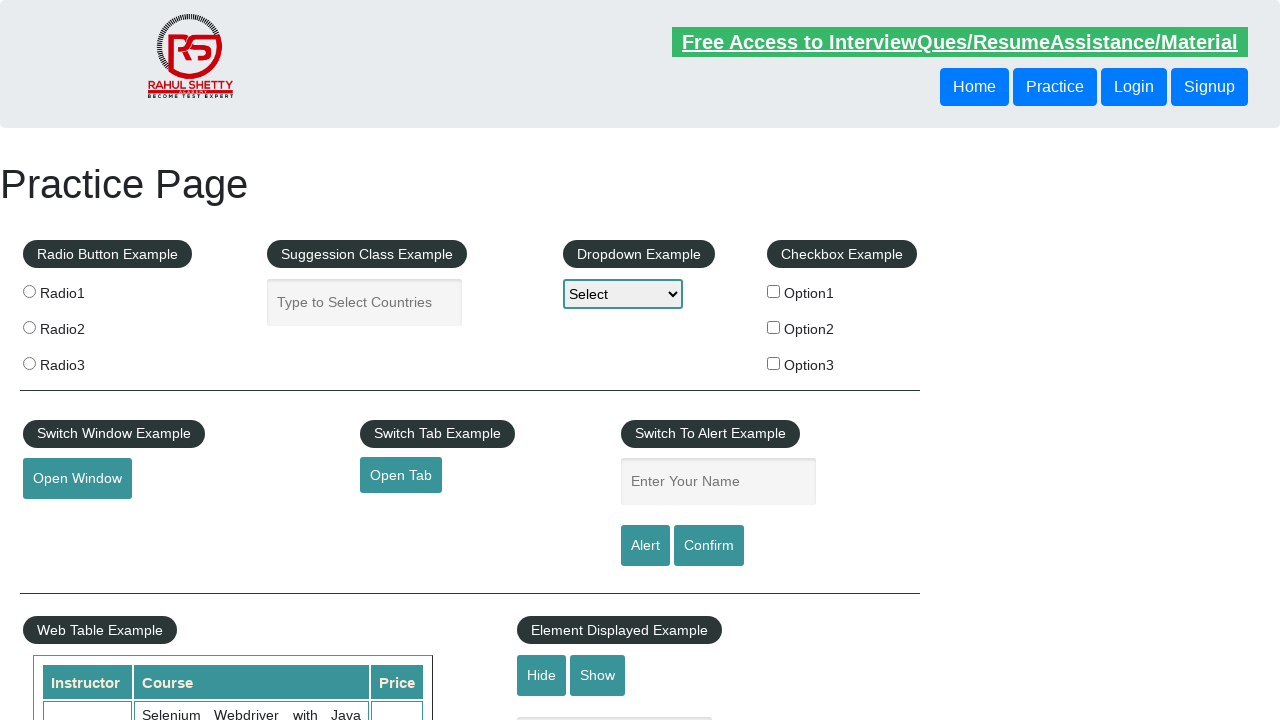

Scrolled down page by 700px to reveal table
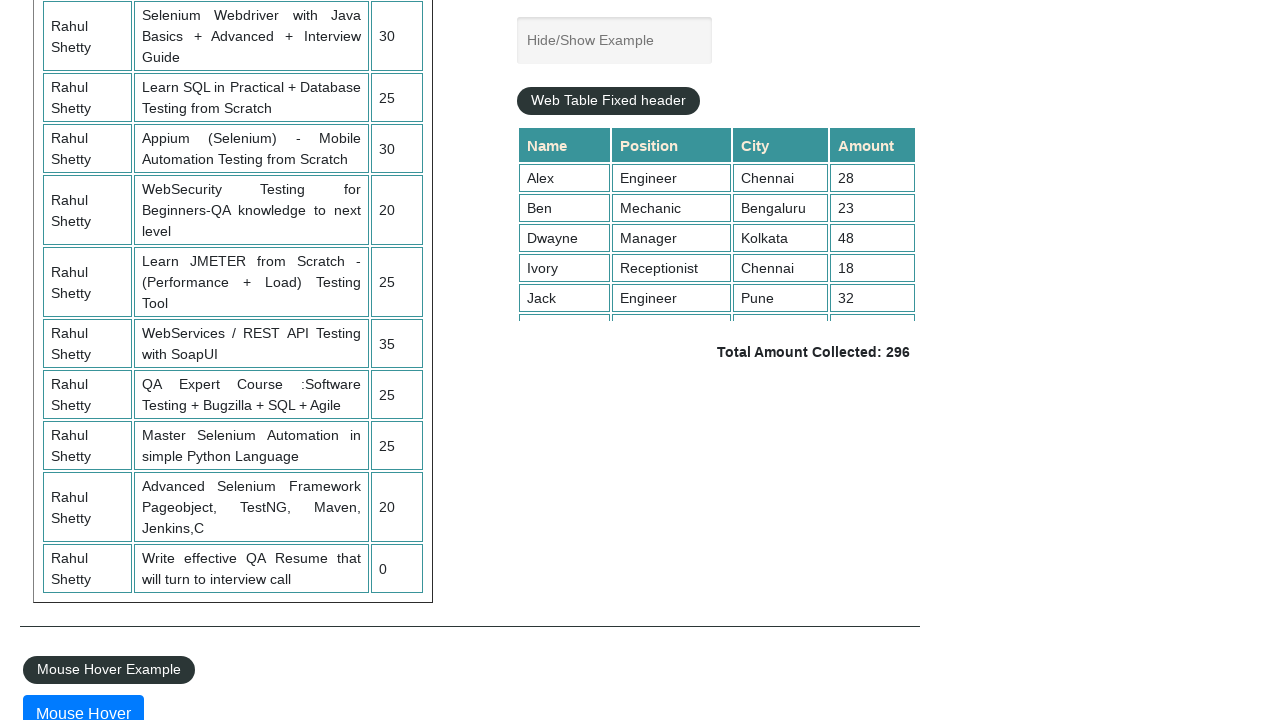

Scrolled within table to bottom (5000px)
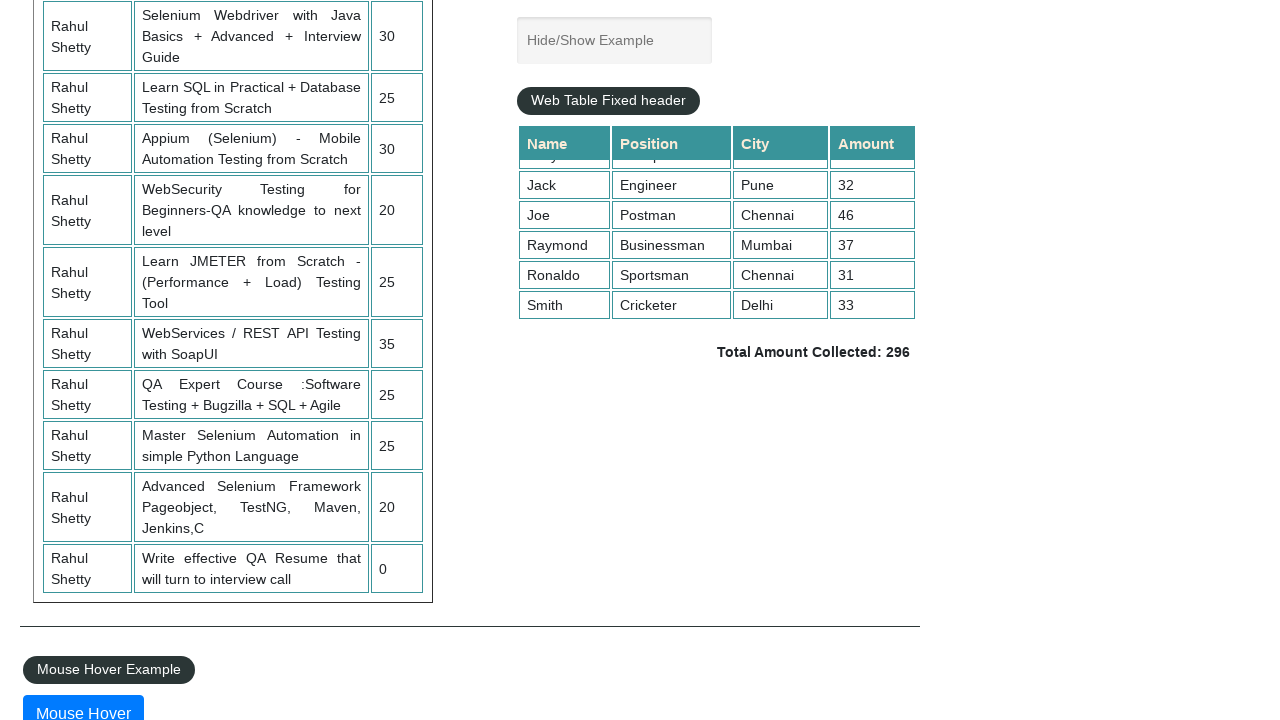

Located all amount values from 4th column of table
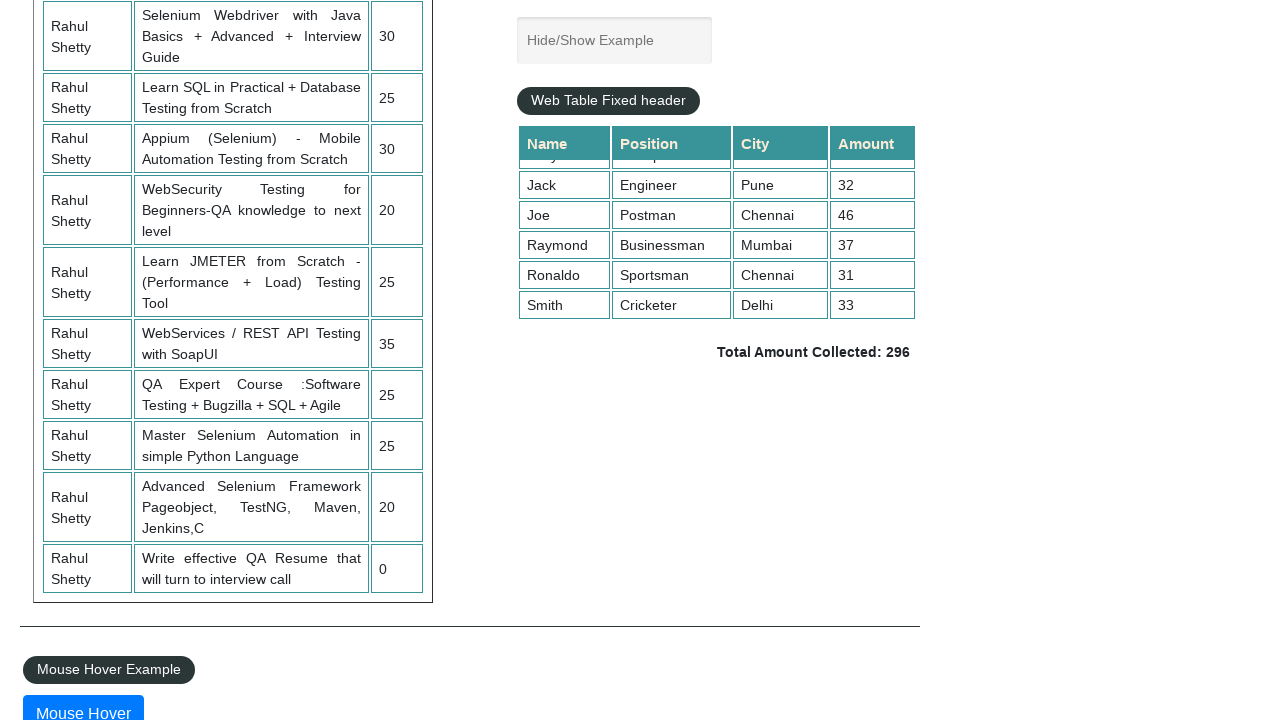

Calculated sum of all table amounts: 296
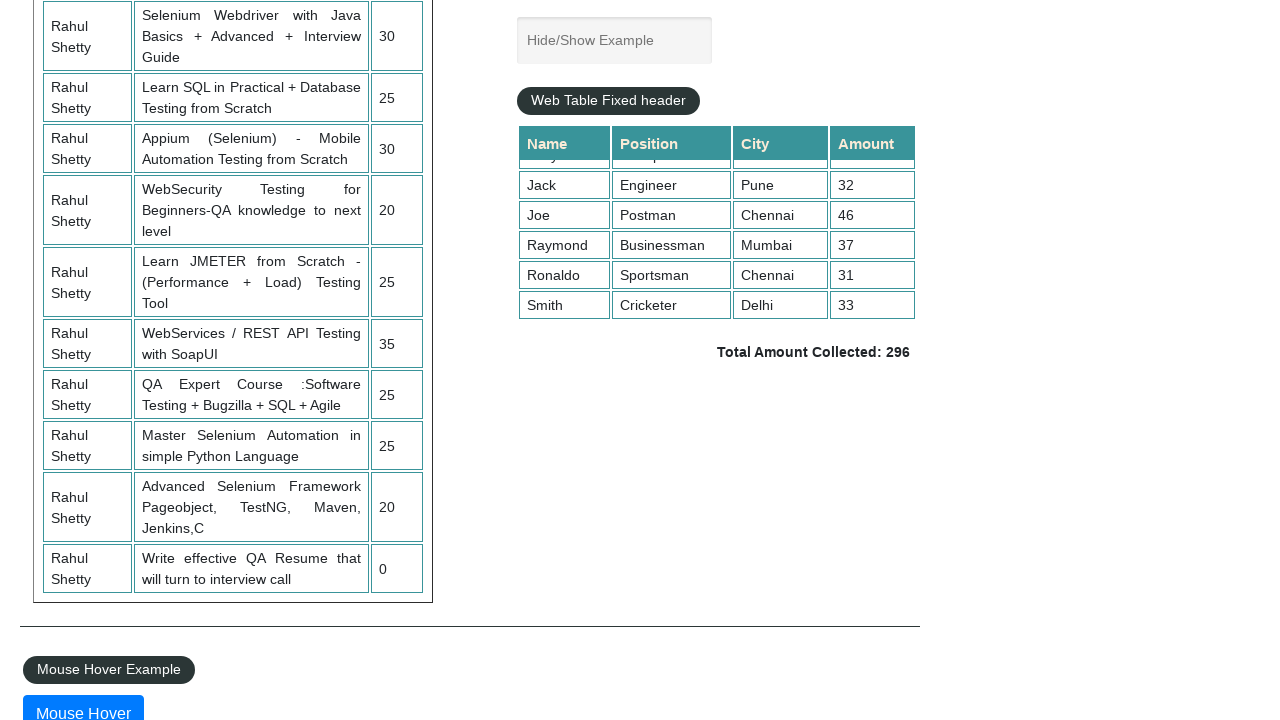

Retrieved total amount from display element
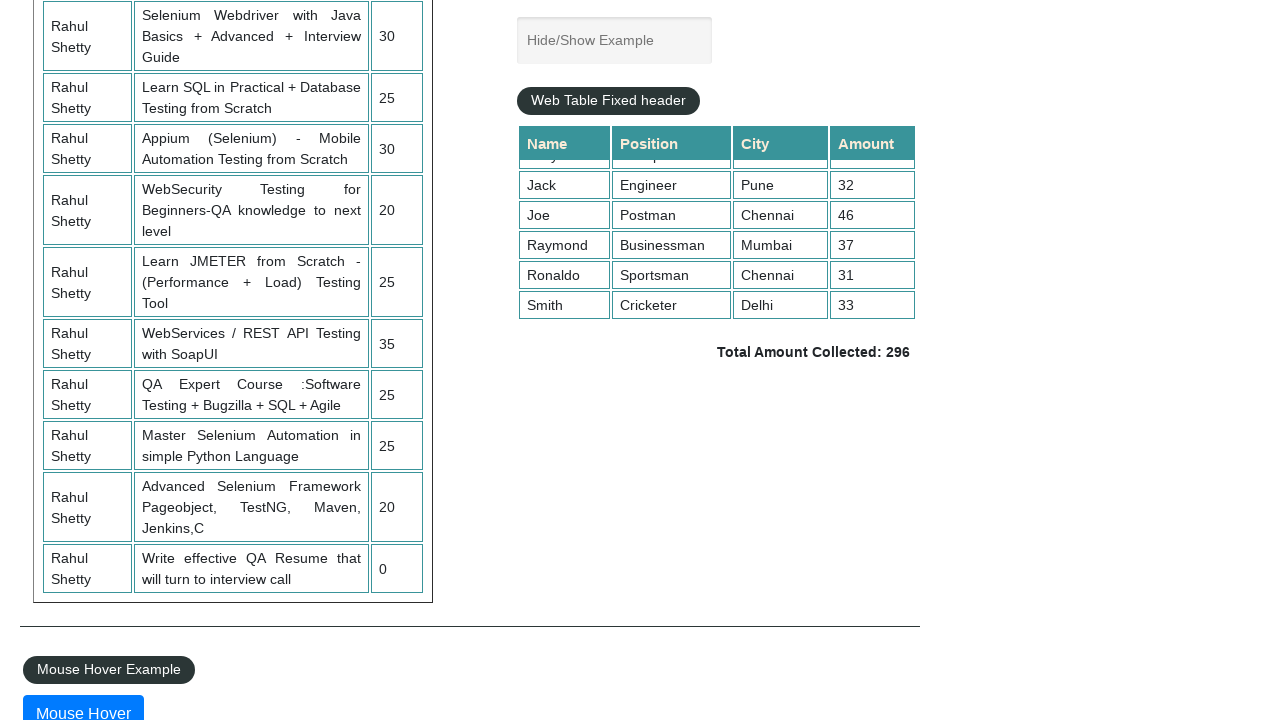

Parsed expected sum from total display: 296
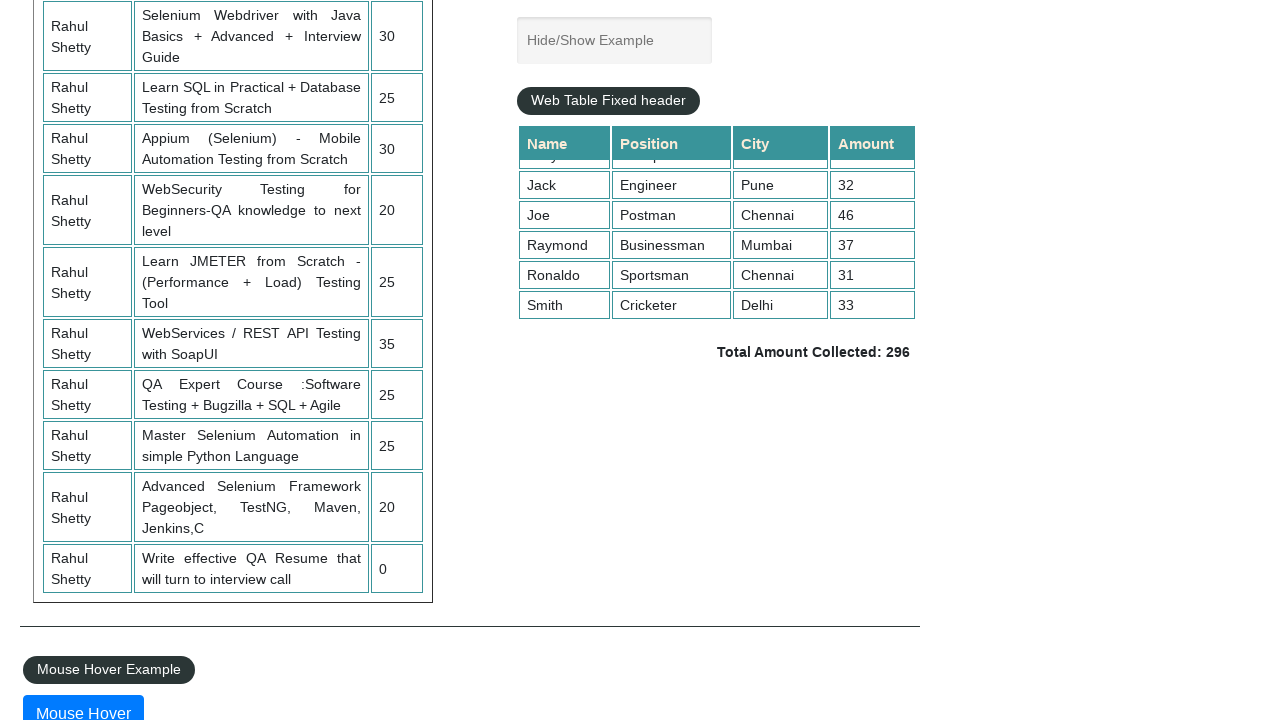

Verified calculated sum (296) matches expected sum (296)
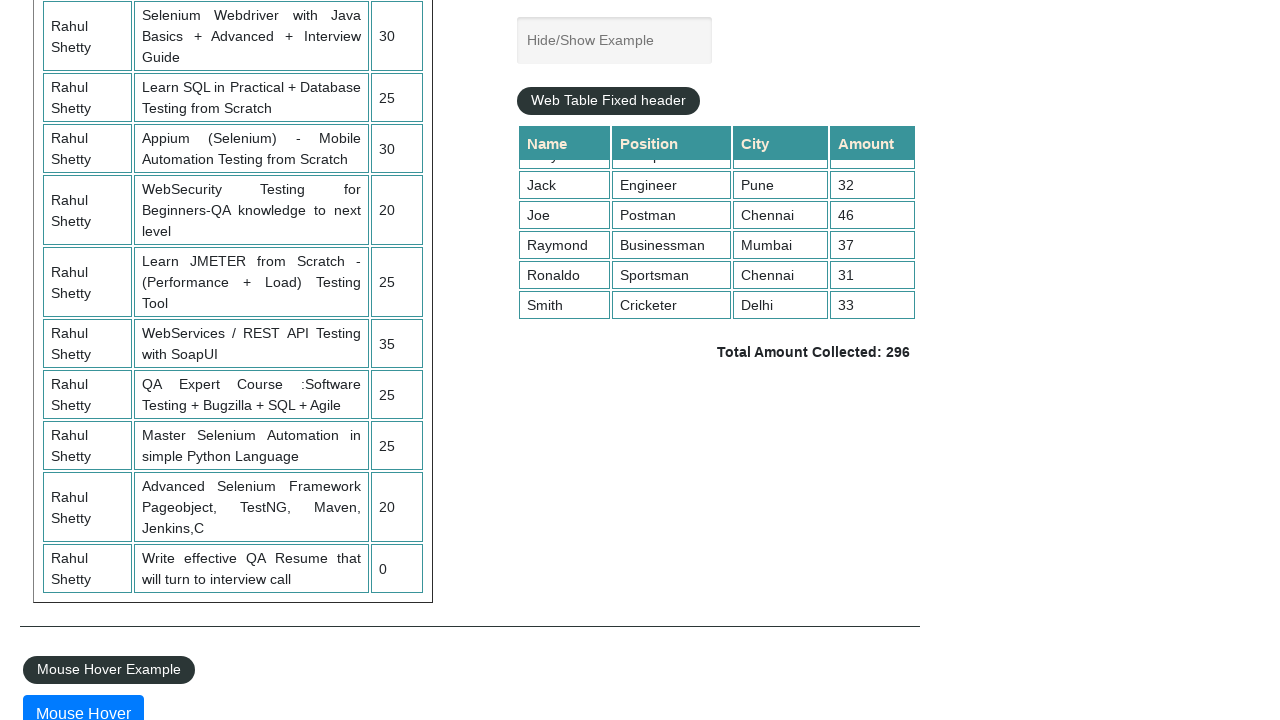

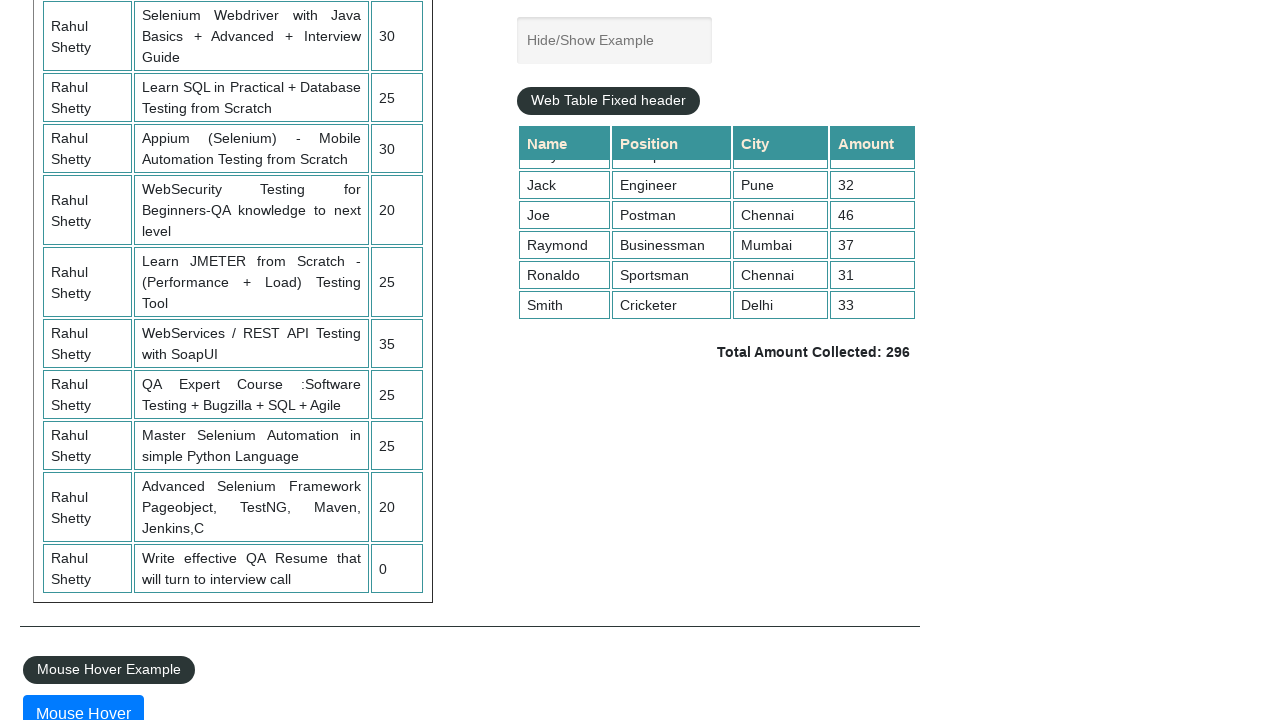